Tests dropdown selection functionality by selecting options using different methods on a single-select dropdown

Starting URL: https://www.leafground.com/select.xhtml

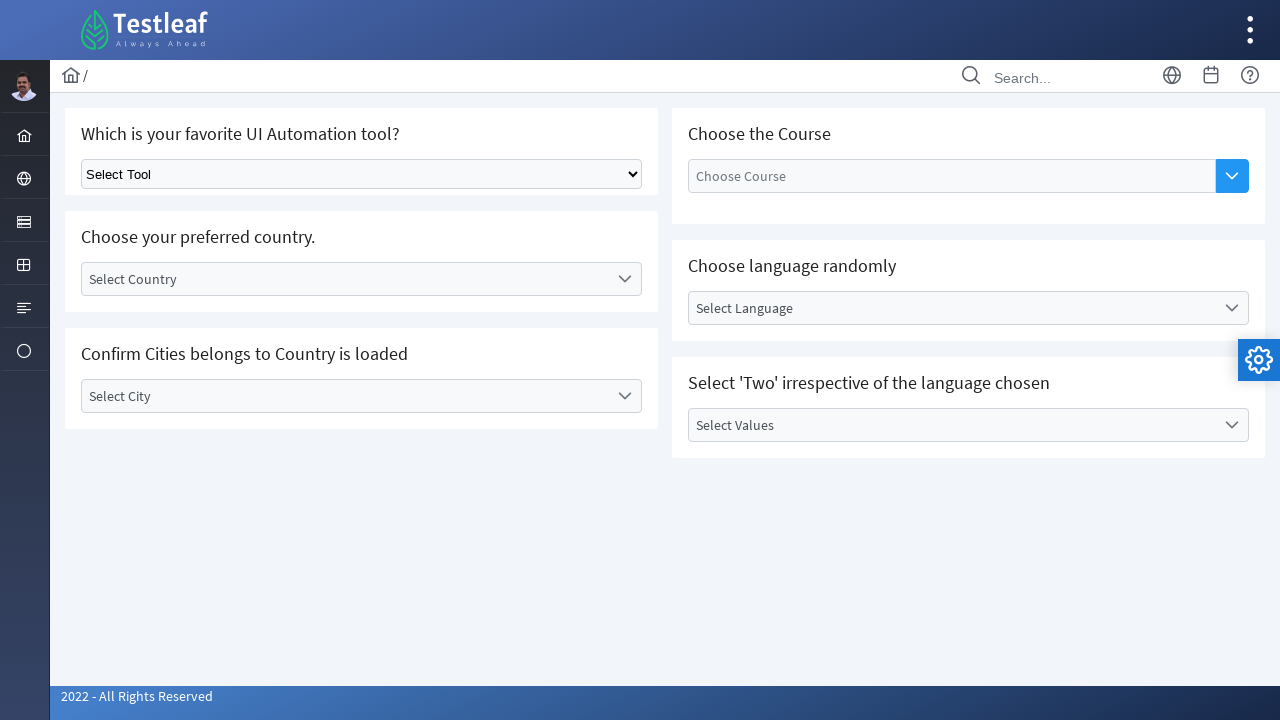

Selected 3rd option in dropdown by index on .ui-selectonemenu
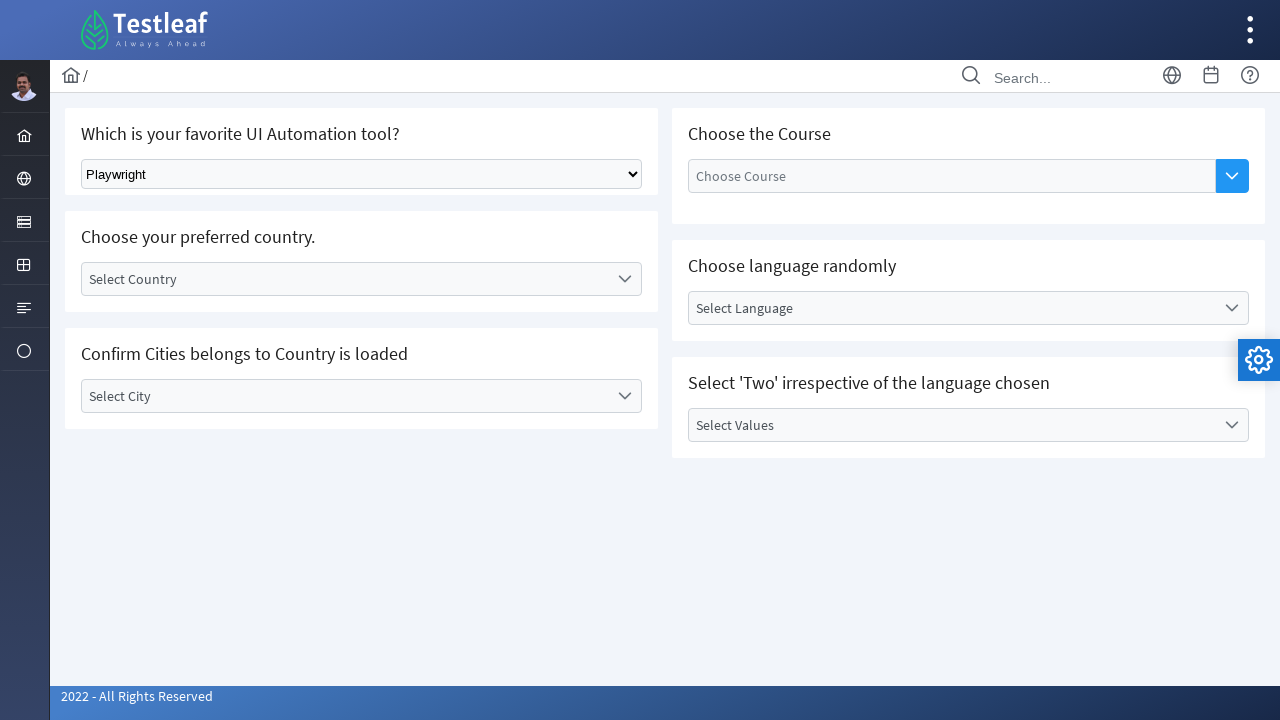

Selected 'Cypress' option in dropdown by visible text on .ui-selectonemenu
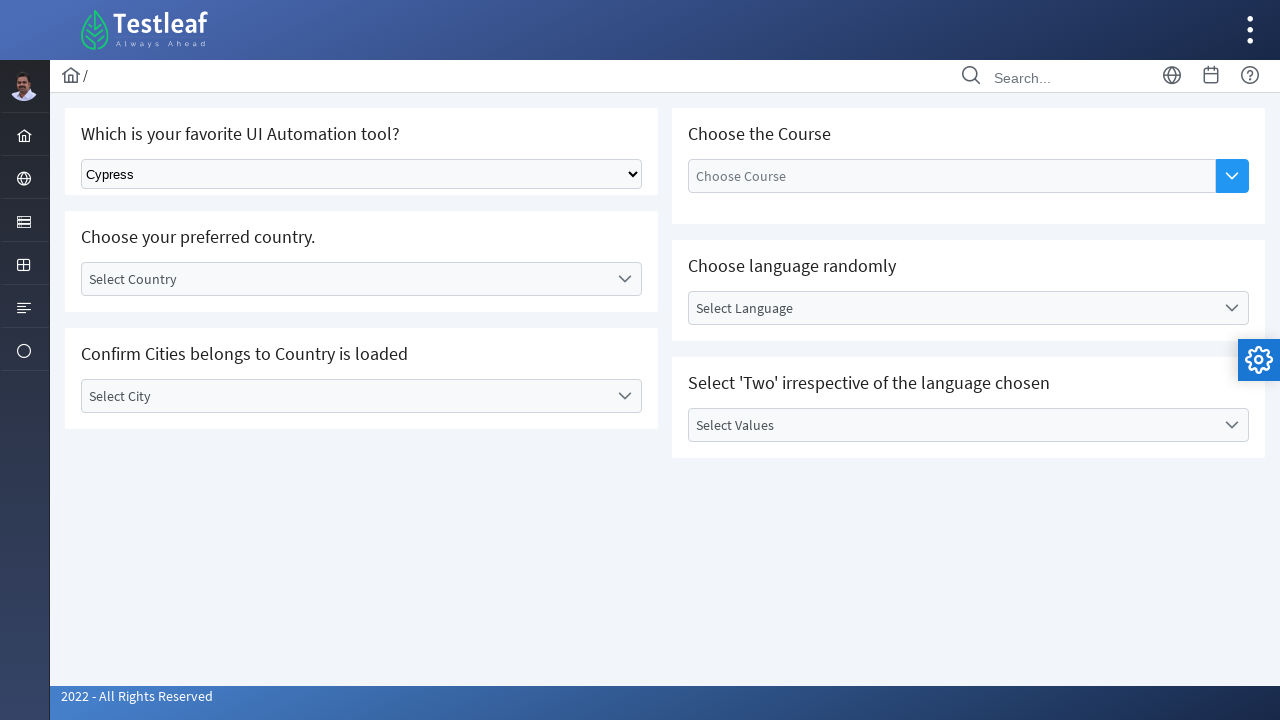

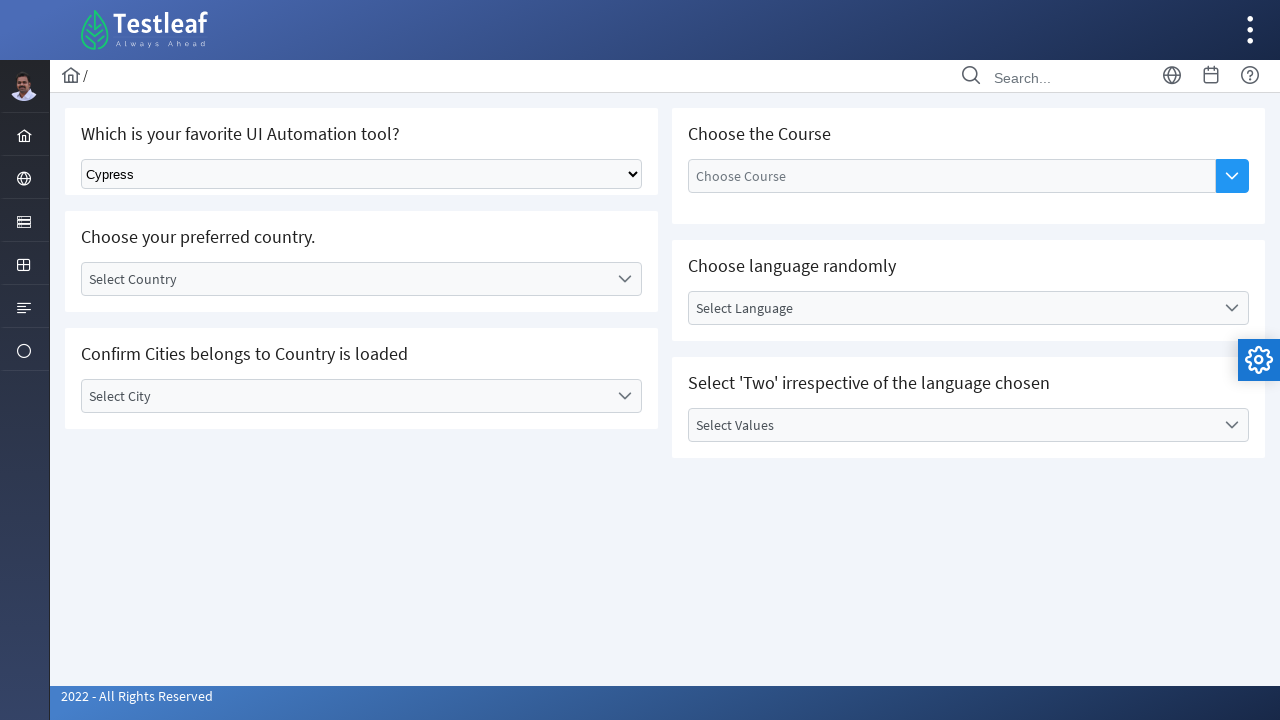